Tests a form filling workflow by clicking a dynamically calculated link, then filling out a form with first name, last name, city, and country fields, and submitting the form.

Starting URL: http://suninjuly.github.io/find_link_text

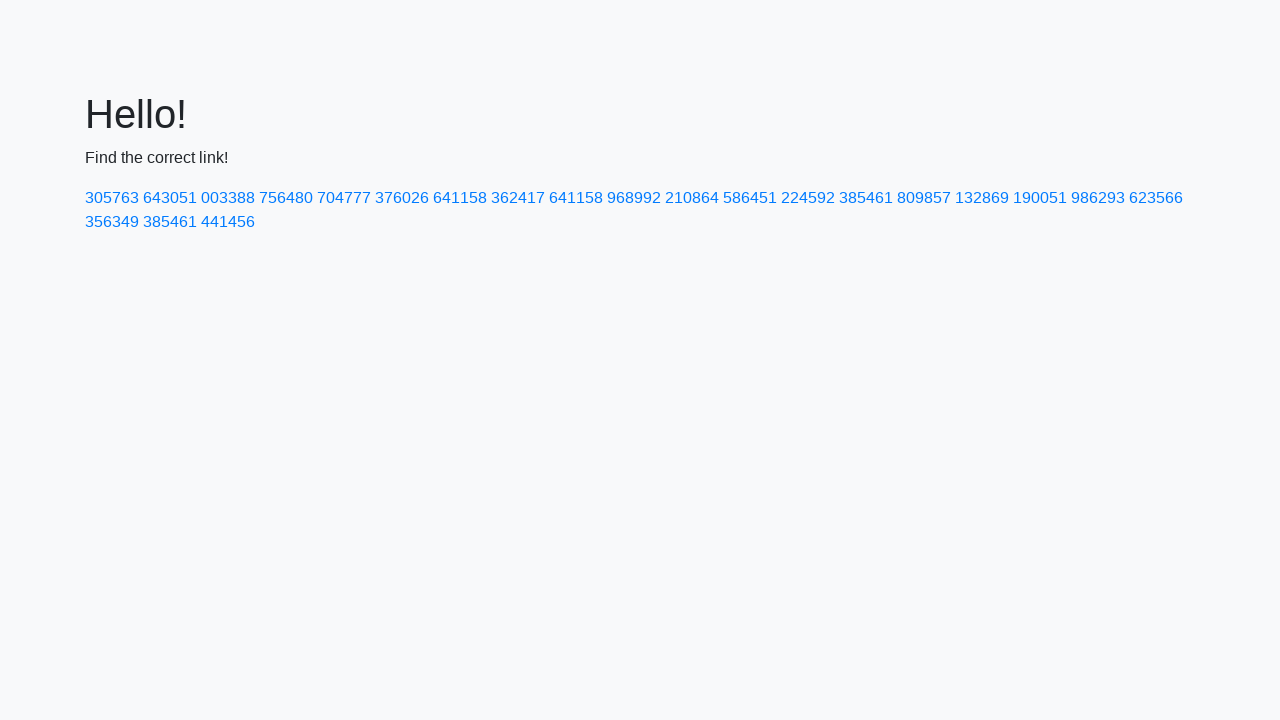

Clicked on dynamically calculated link with text value at (808, 198) on text=224592
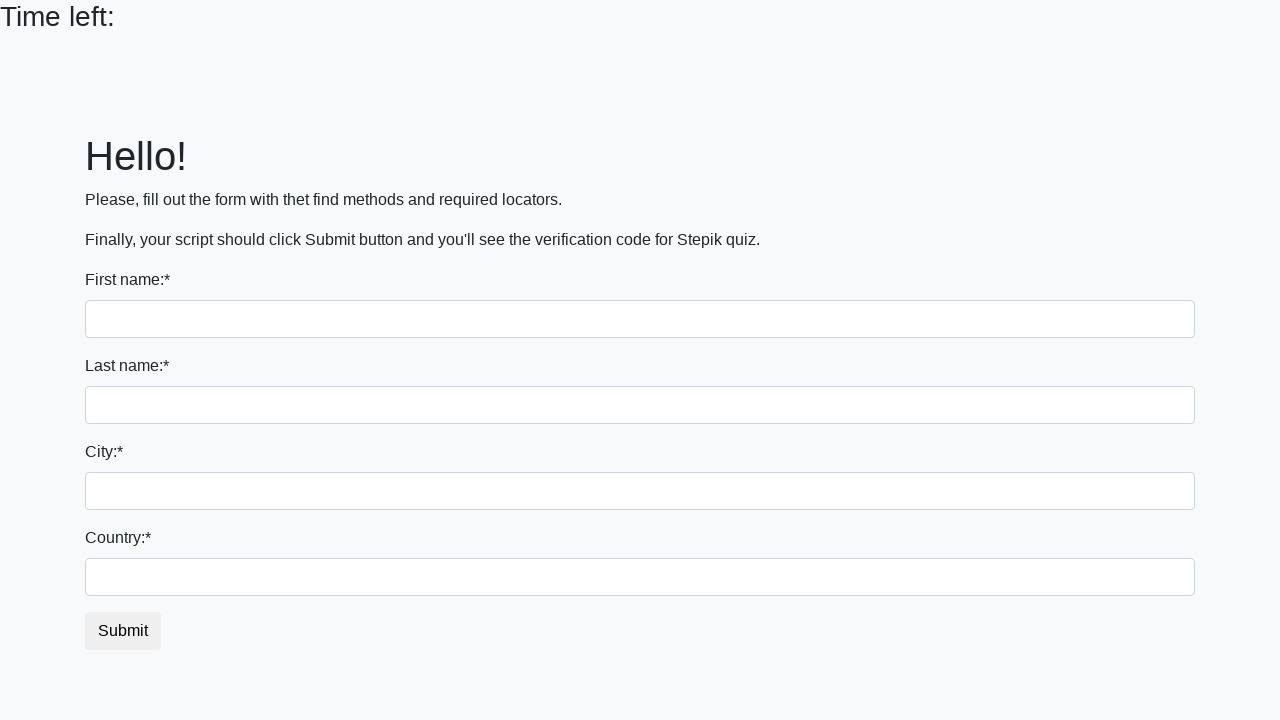

Filled first name field with 'Ivan' on input
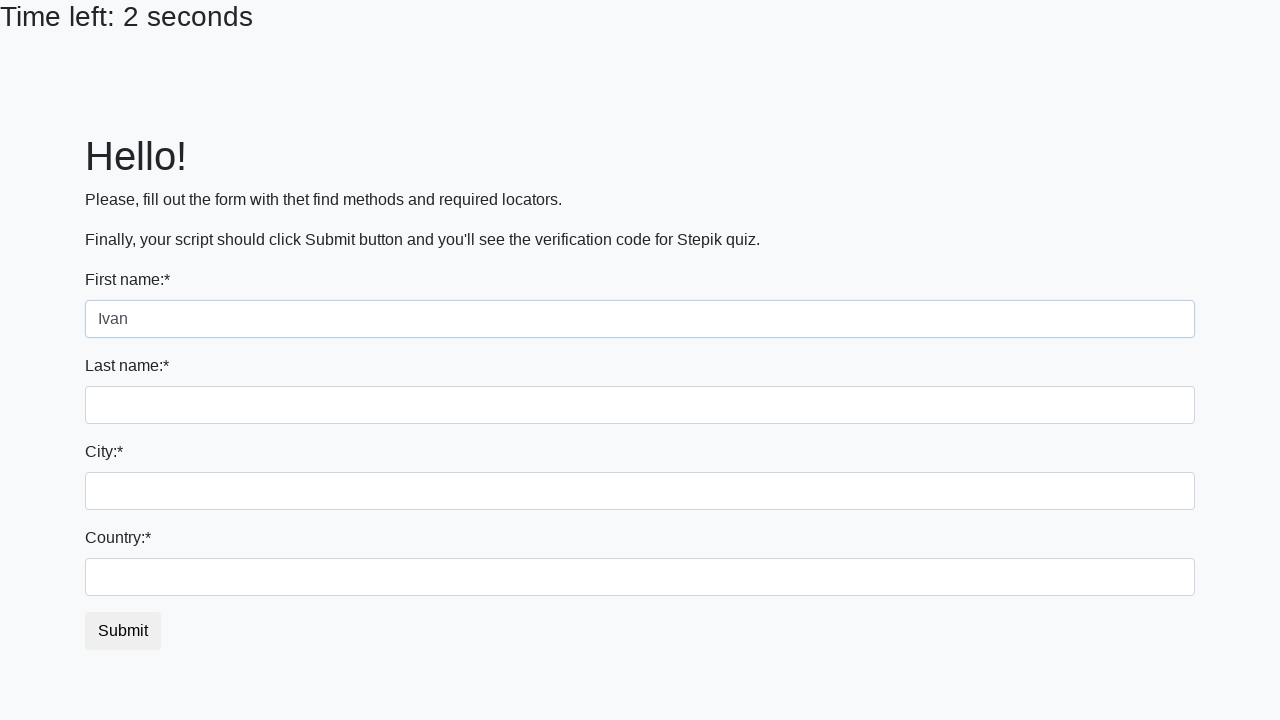

Filled last name field with 'Petrov' on input[name='last_name']
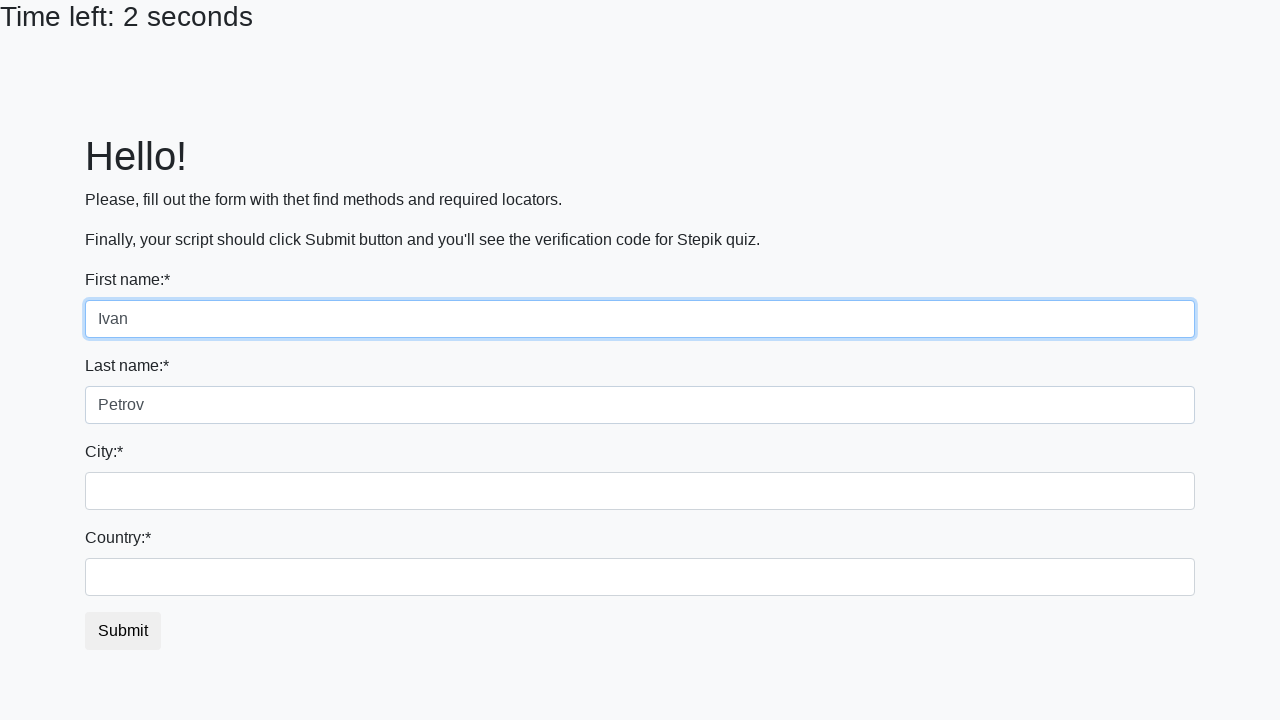

Filled city field with 'Smolensk' on .form-control.city
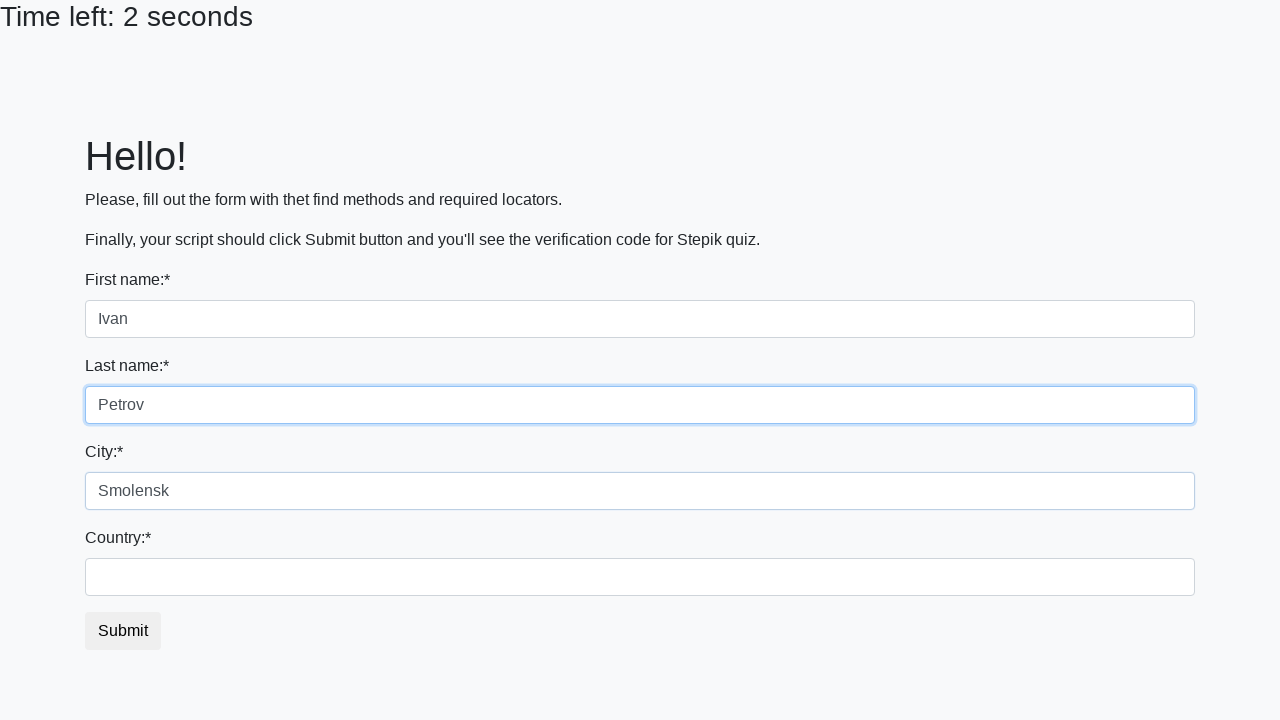

Filled country field with 'Russia' on #country
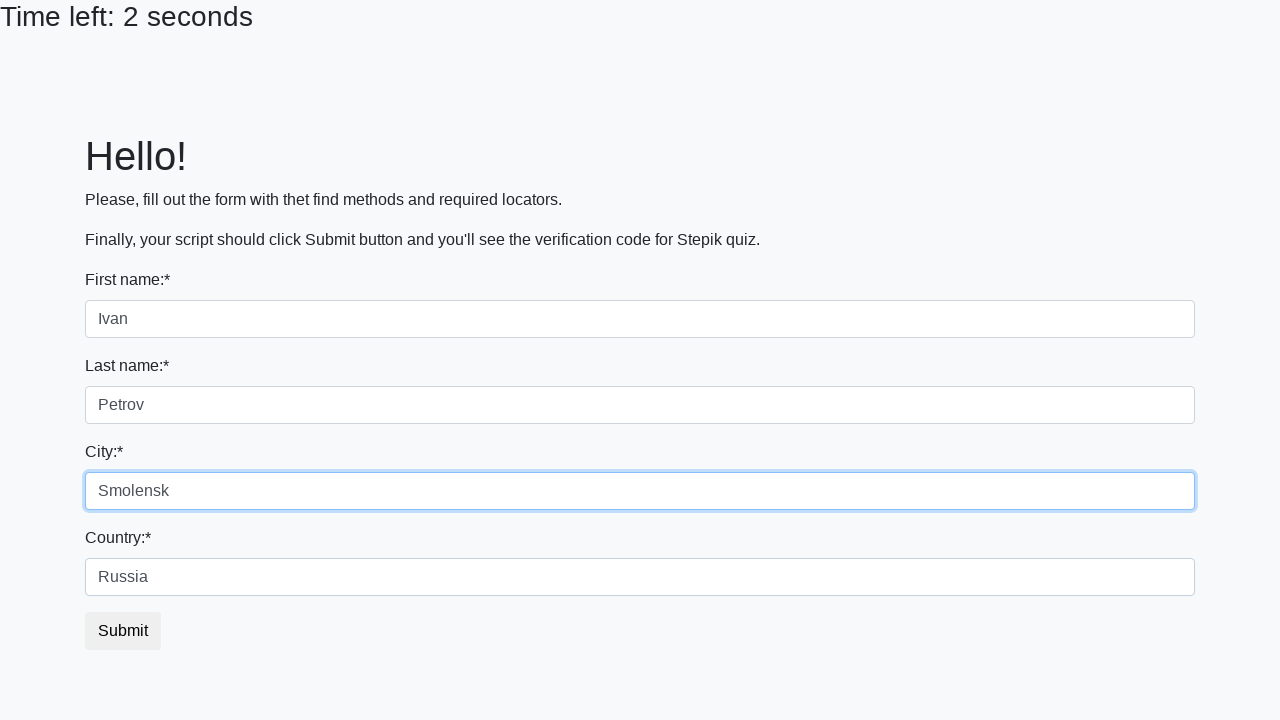

Clicked submit button to complete form submission at (123, 631) on button.btn
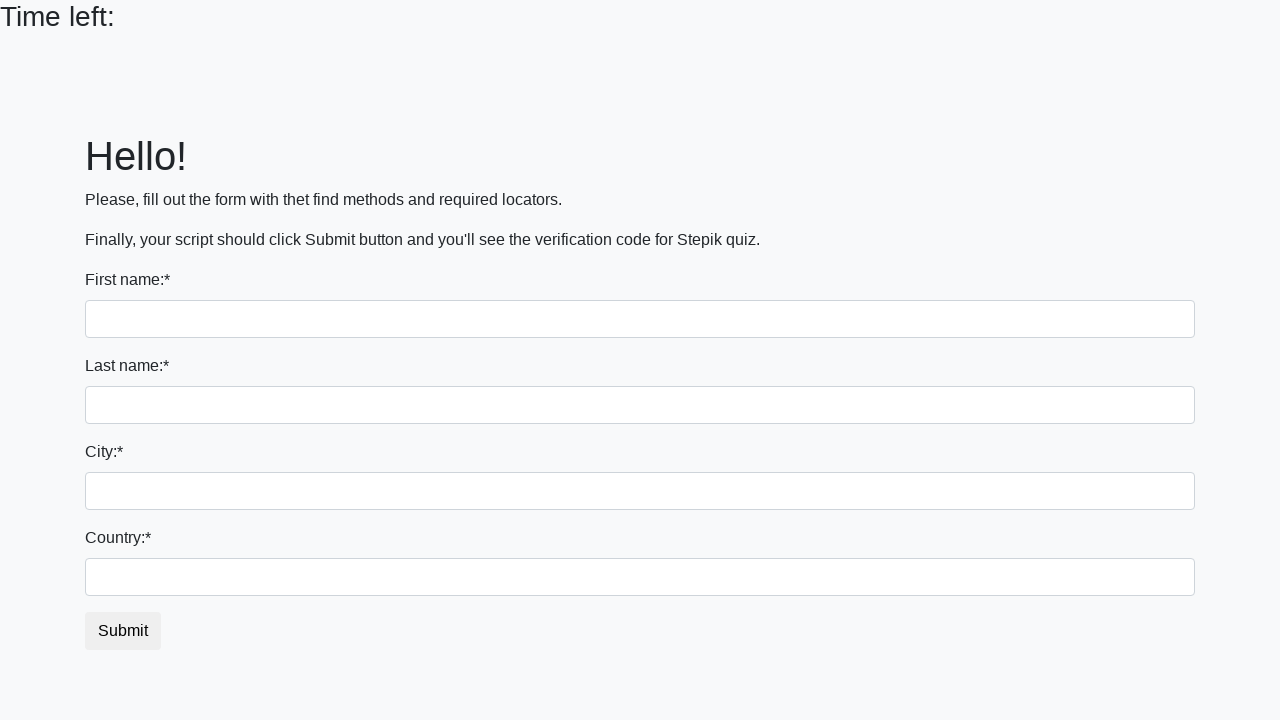

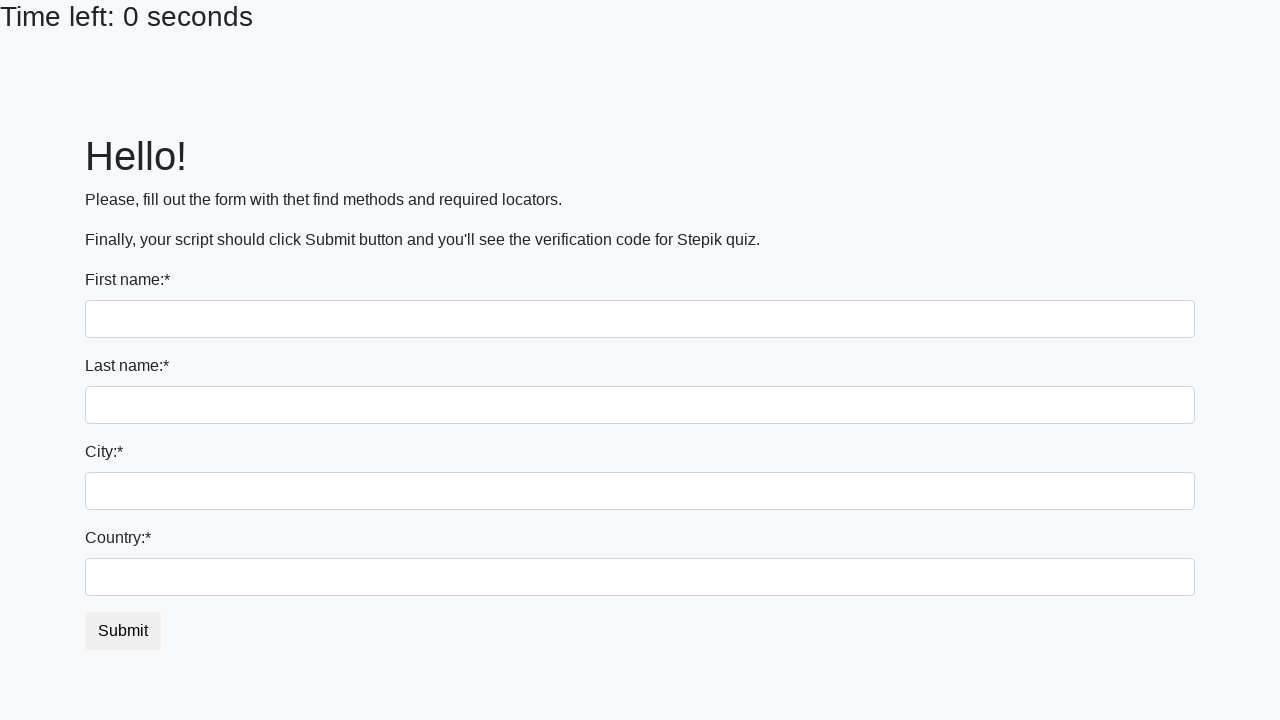